Tests clicking a button with class-based selector and dismissing alerts multiple times to verify consistent behavior

Starting URL: http://uitestingplayground.com/classattr

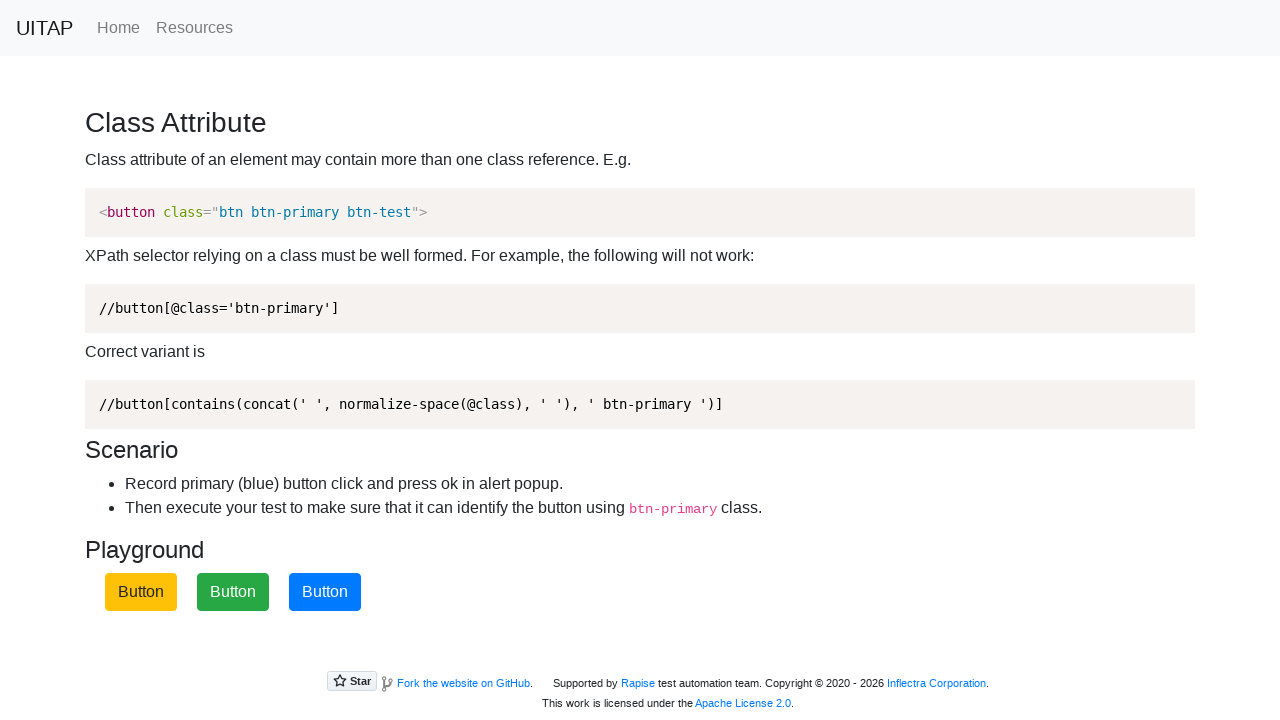

Clicked button with primary class (iteration 1) at (325, 592) on .btn-primary
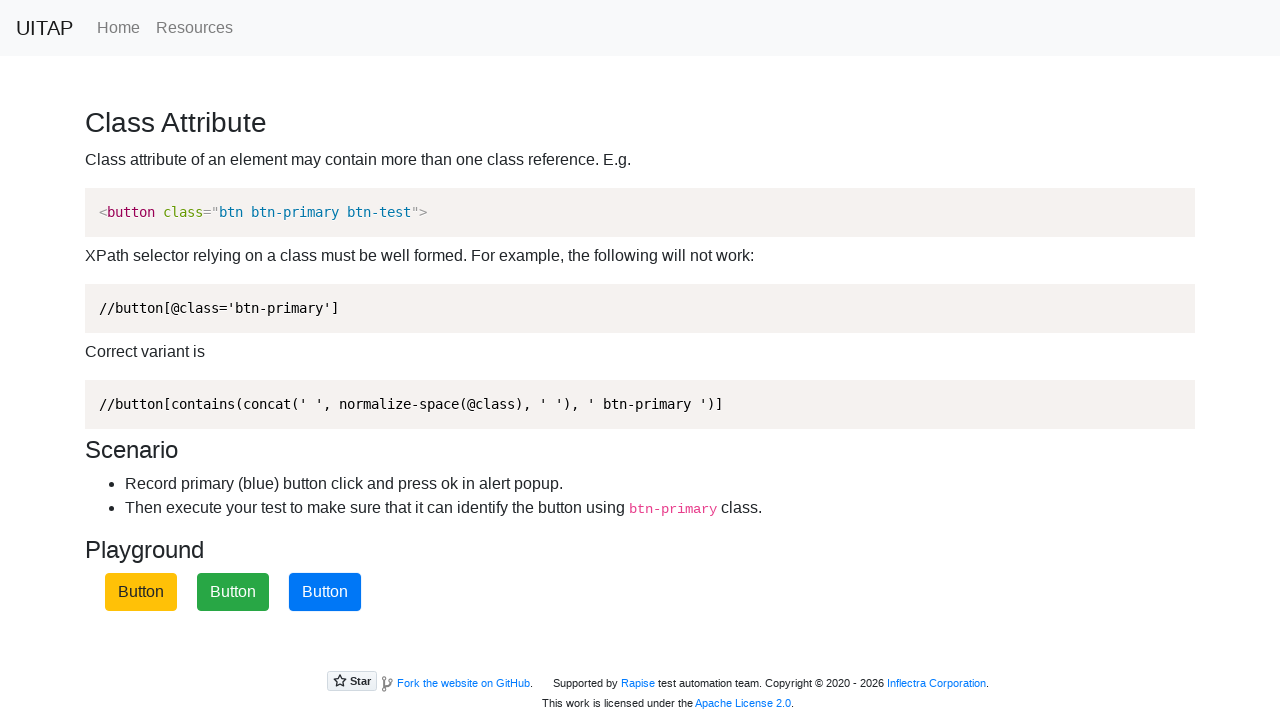

Set up dialog handler to dismiss alerts (iteration 1)
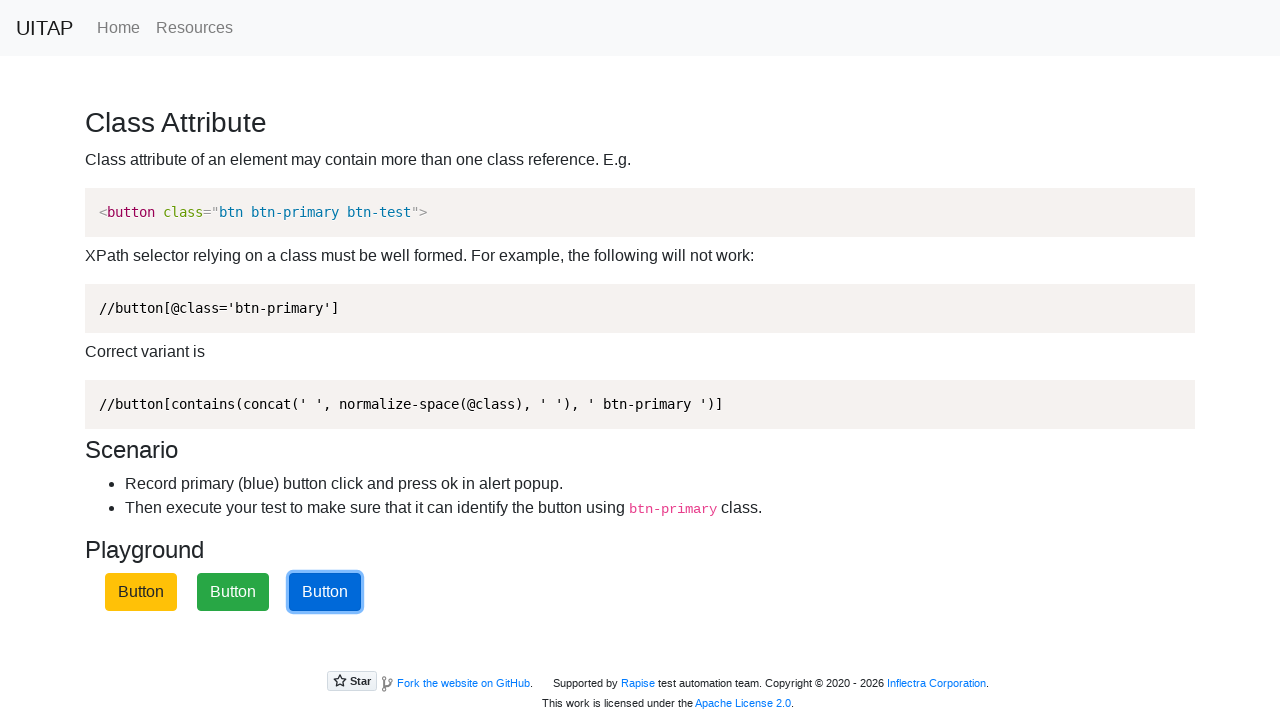

Reloaded page for next iteration (iteration 1)
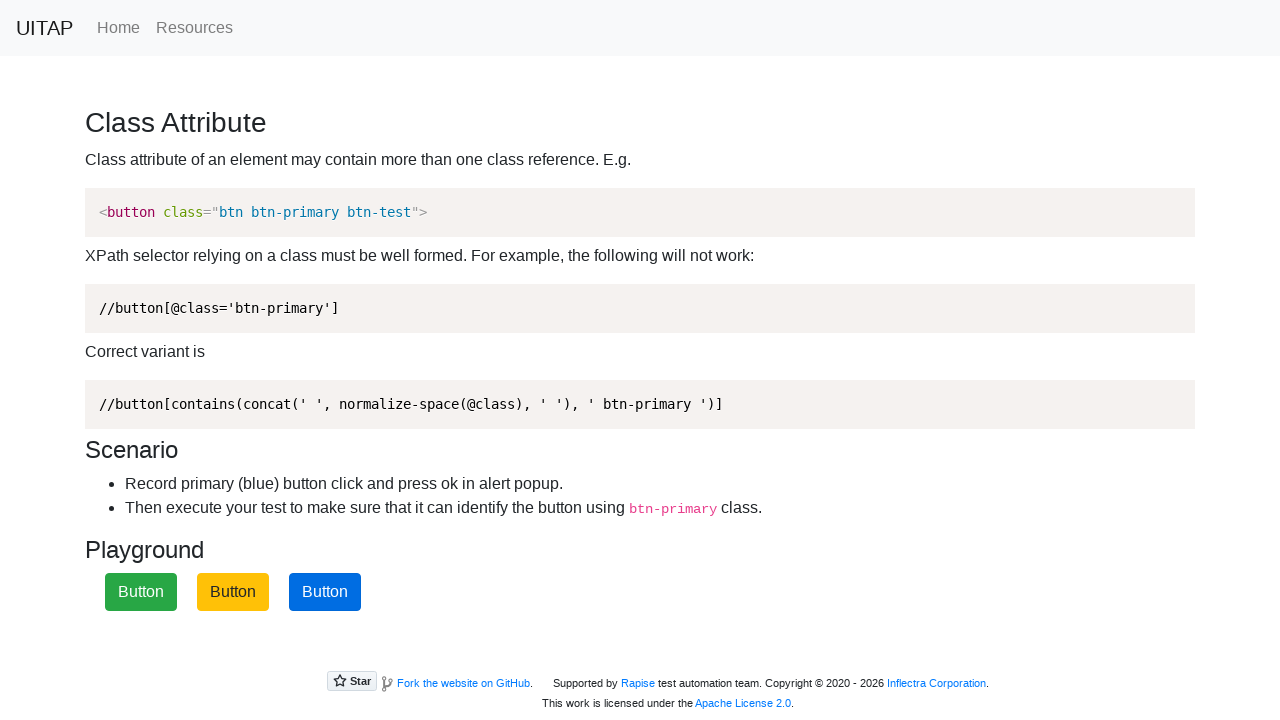

Clicked button with primary class (iteration 2) at (325, 592) on .btn-primary
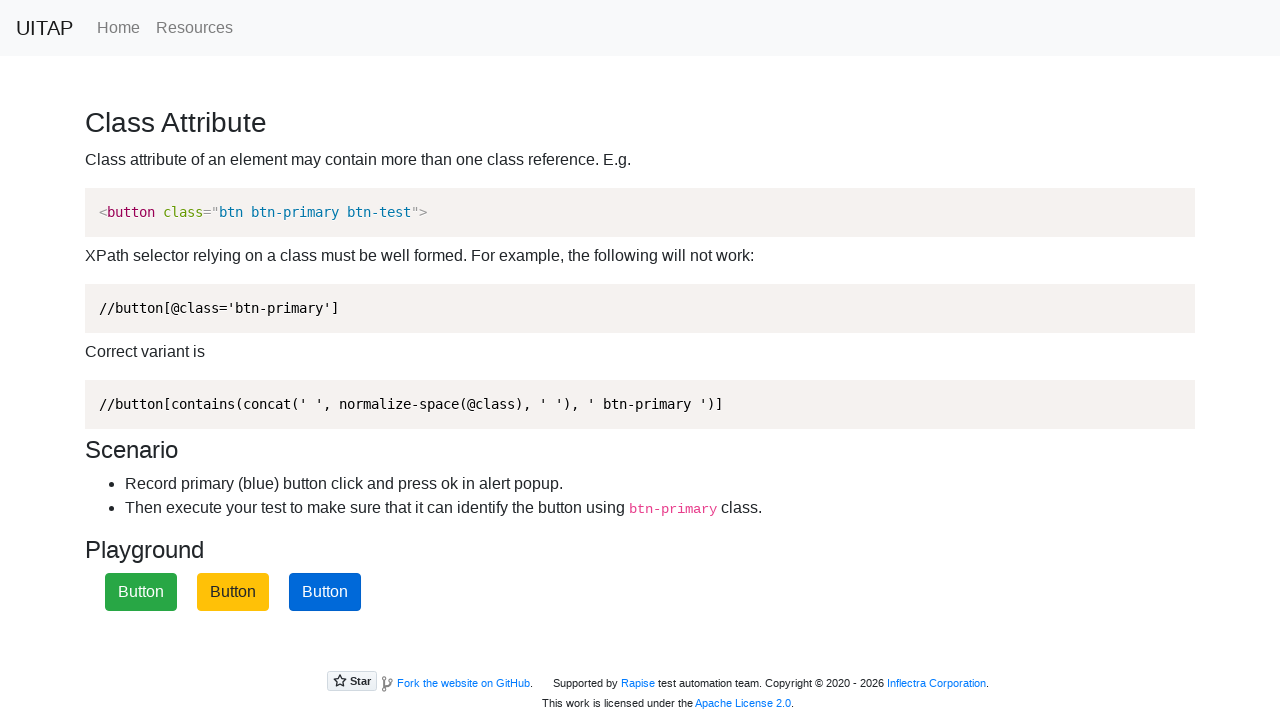

Set up dialog handler to dismiss alerts (iteration 2)
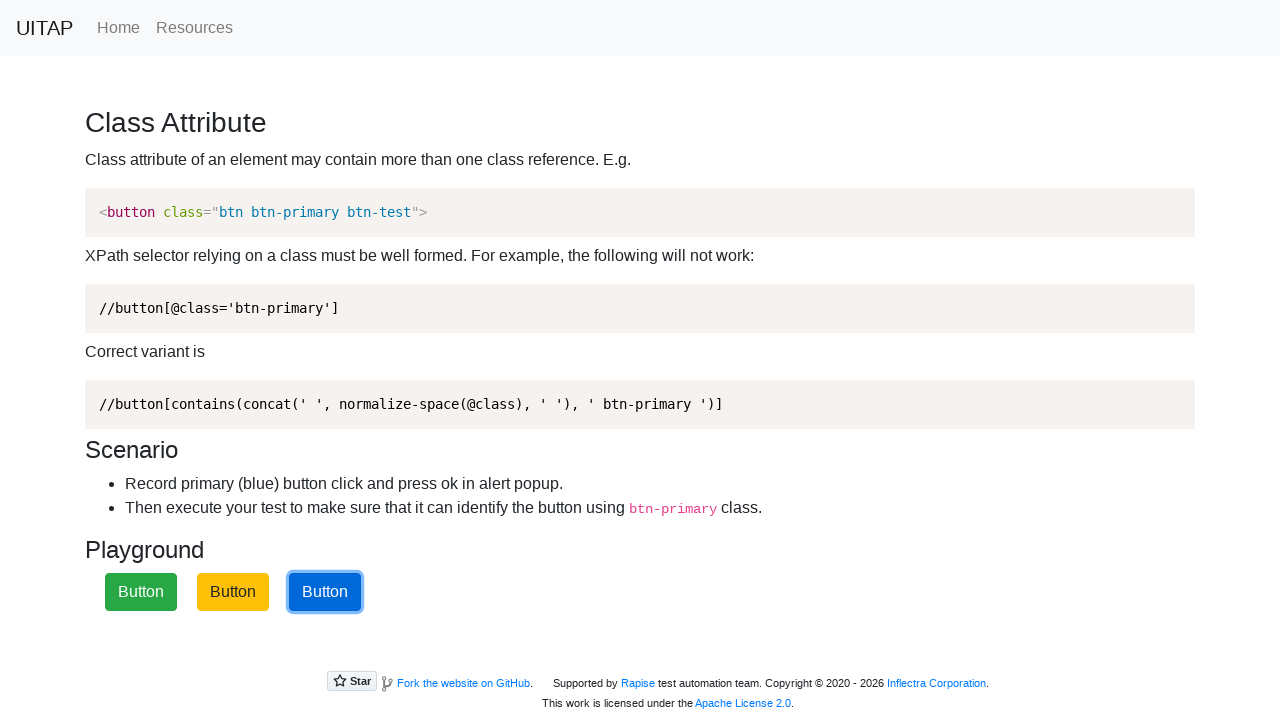

Reloaded page for next iteration (iteration 2)
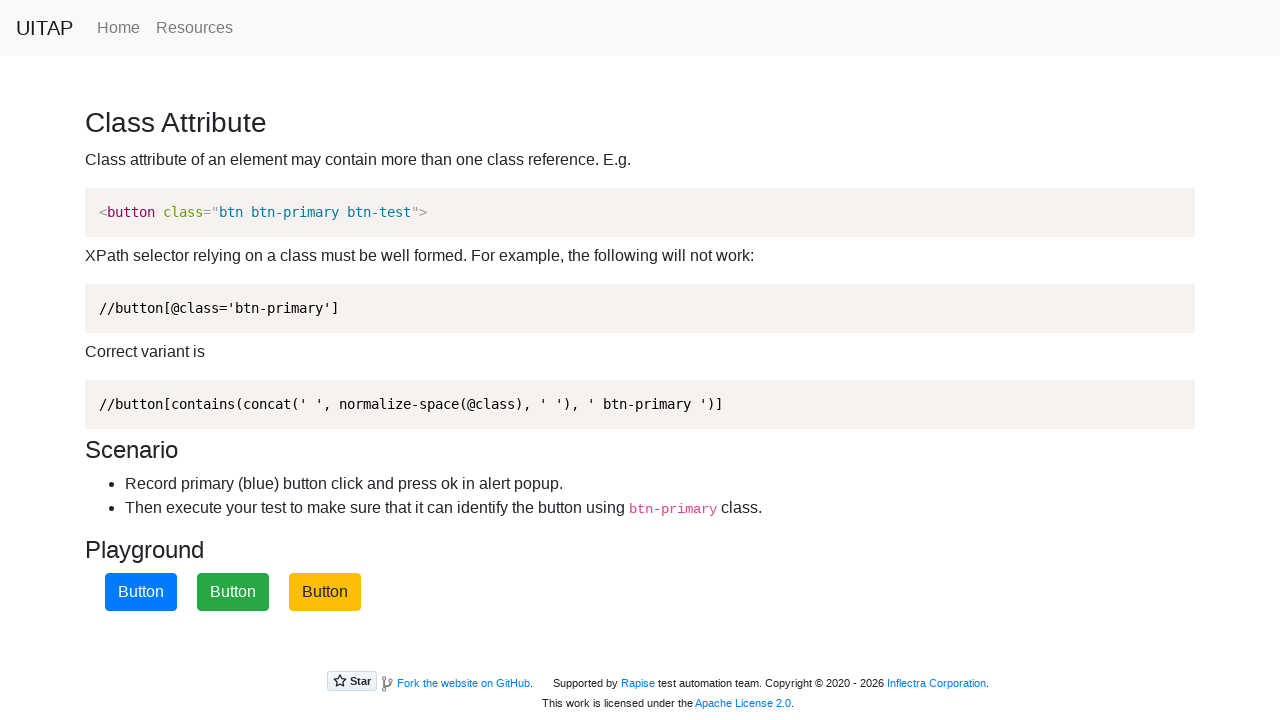

Clicked button with primary class (iteration 3) at (141, 592) on .btn-primary
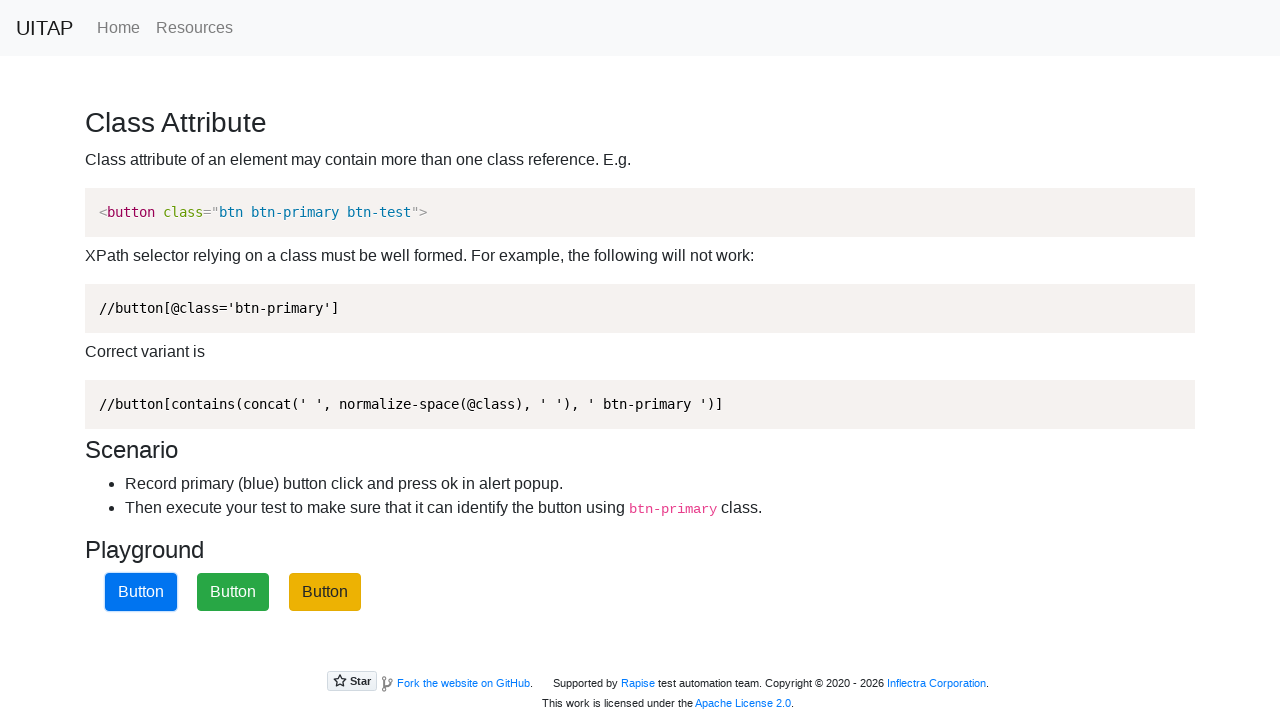

Set up dialog handler to dismiss alerts (iteration 3)
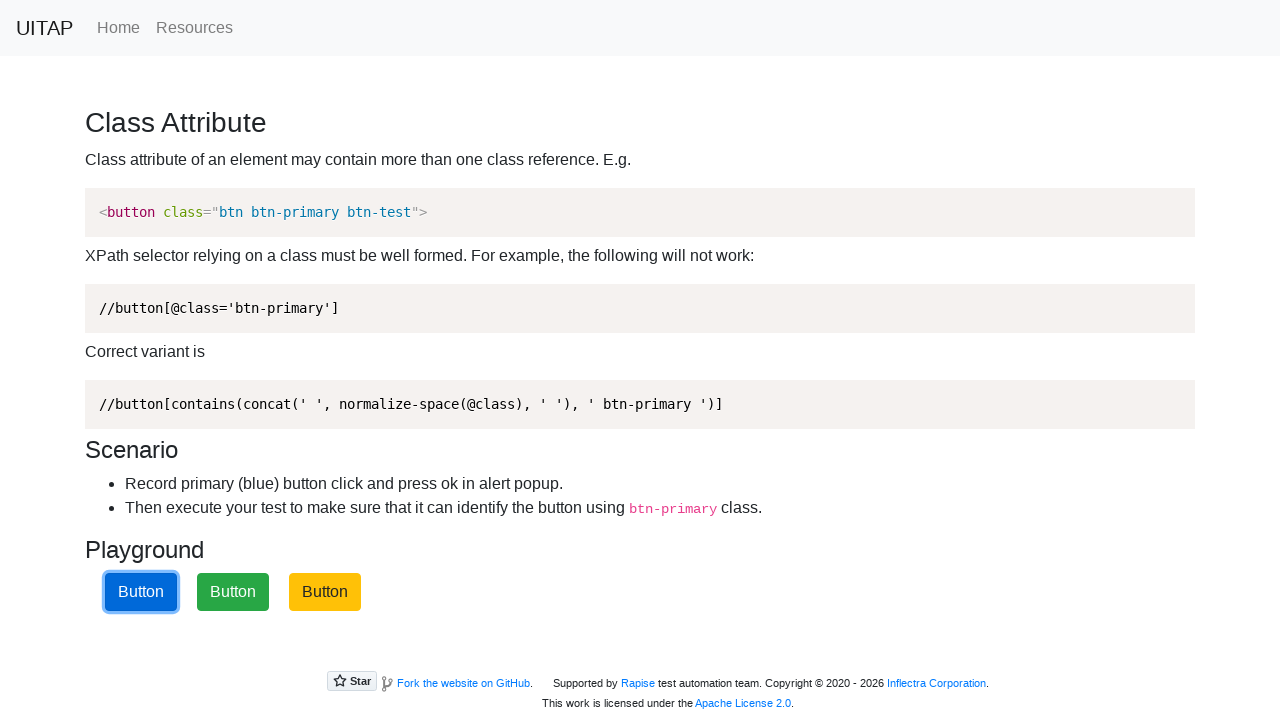

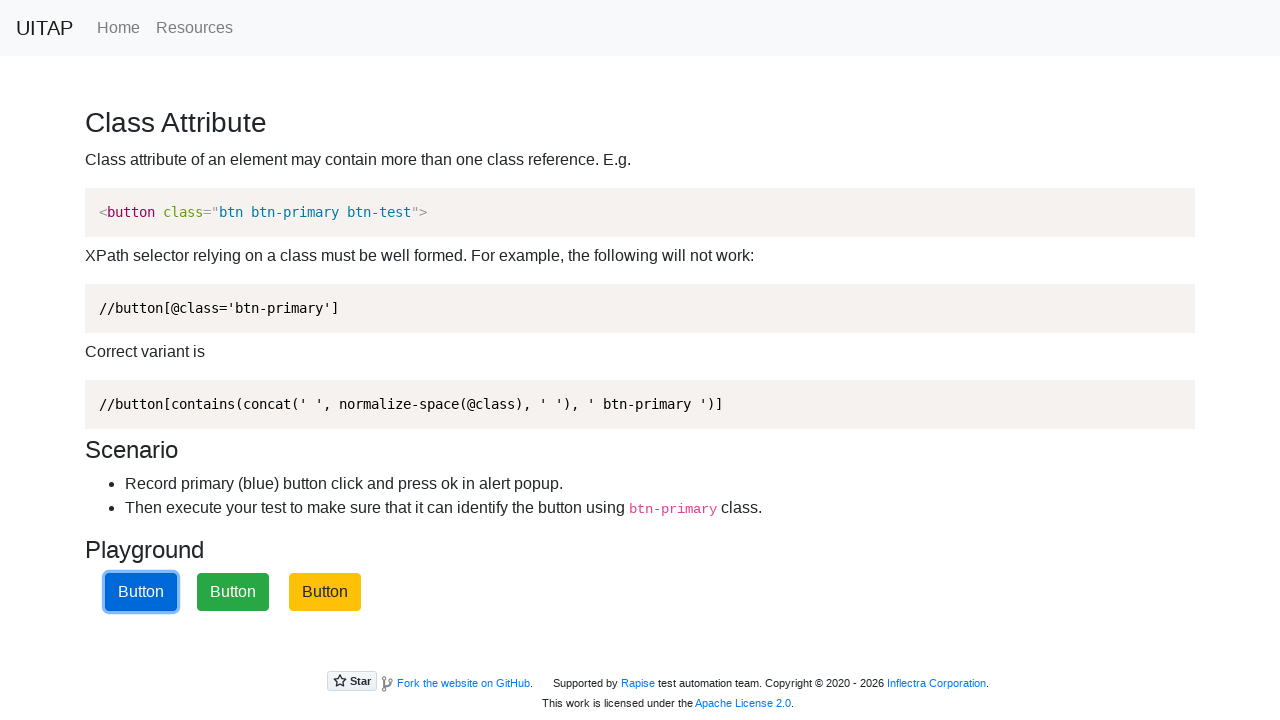